Tests checkbox functionality by ensuring both checkboxes are selected - clicks on each checkbox if it's not already selected, then verifies they are checked

Starting URL: https://the-internet.herokuapp.com/checkboxes

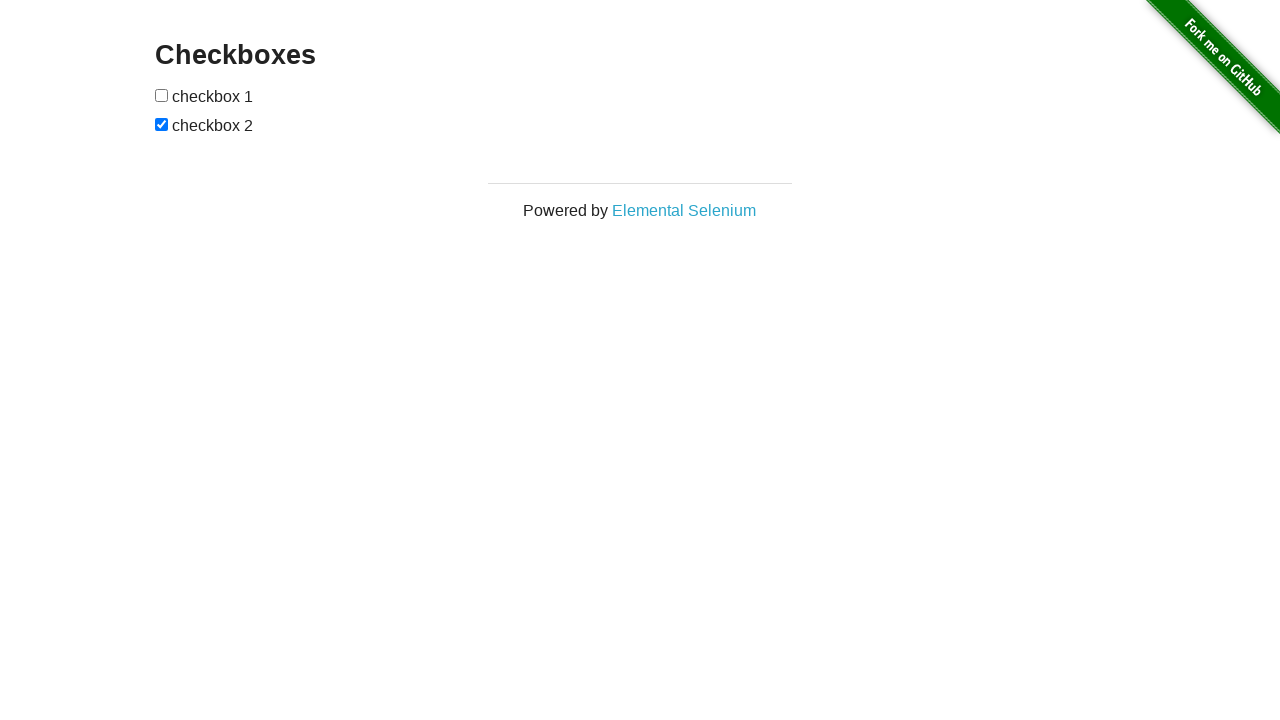

Located first checkbox element
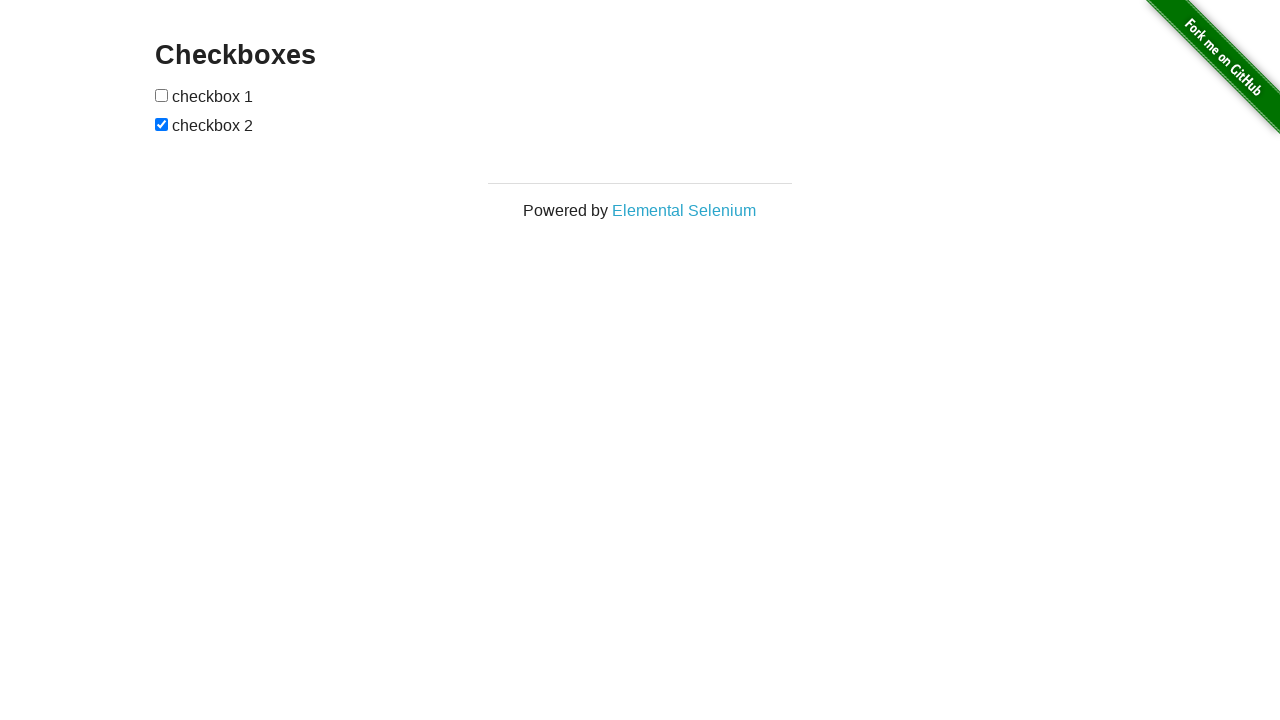

Located second checkbox element
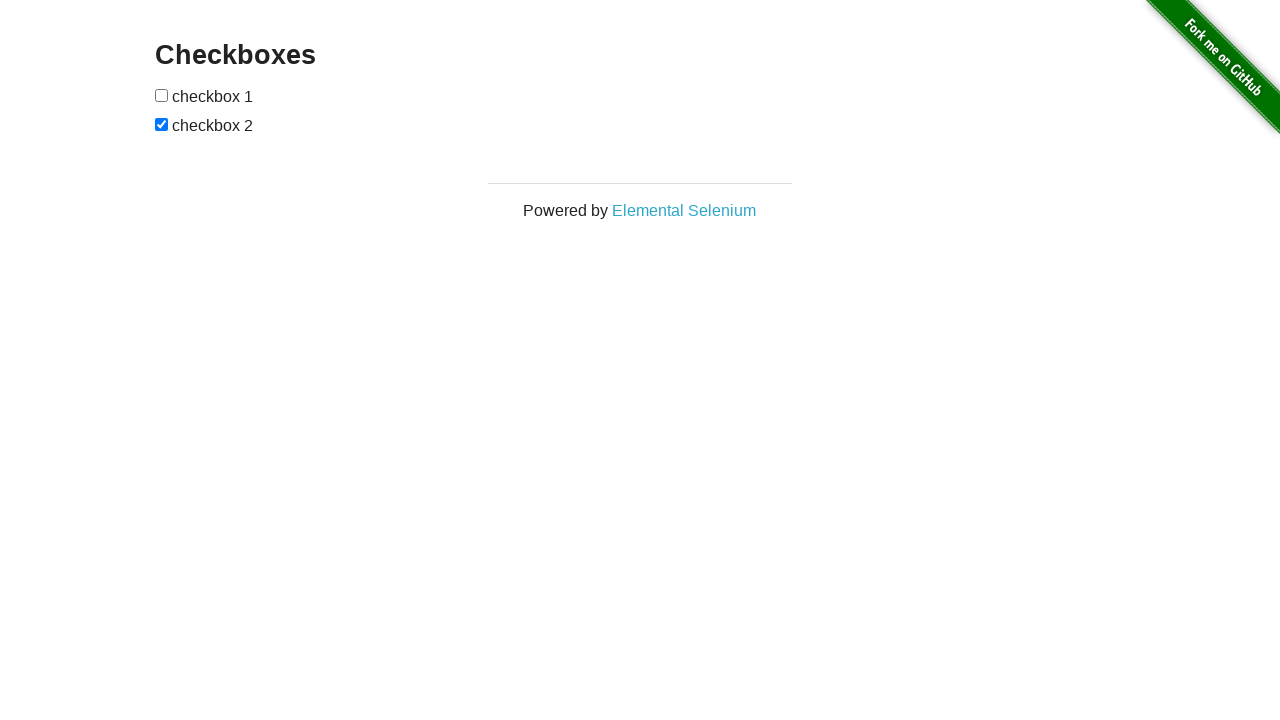

Checked if first checkbox is already selected
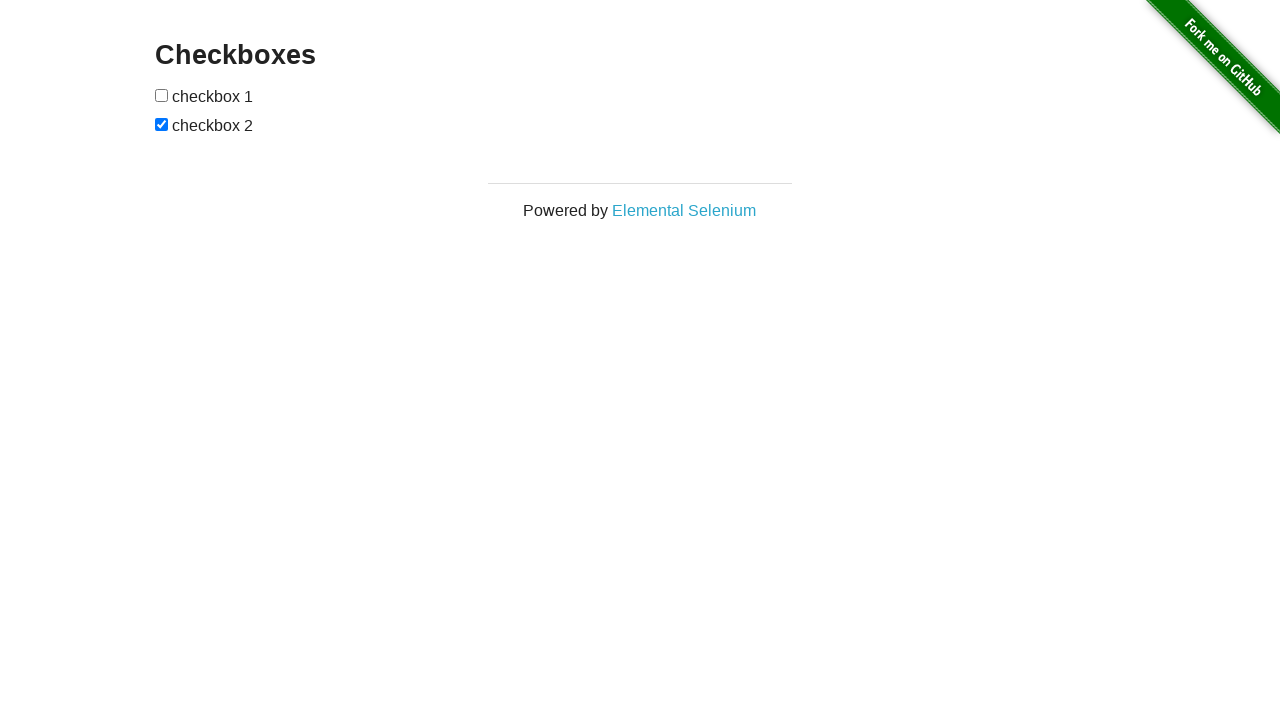

Clicked first checkbox to select it at (162, 95) on (//input[@type='checkbox'])[1]
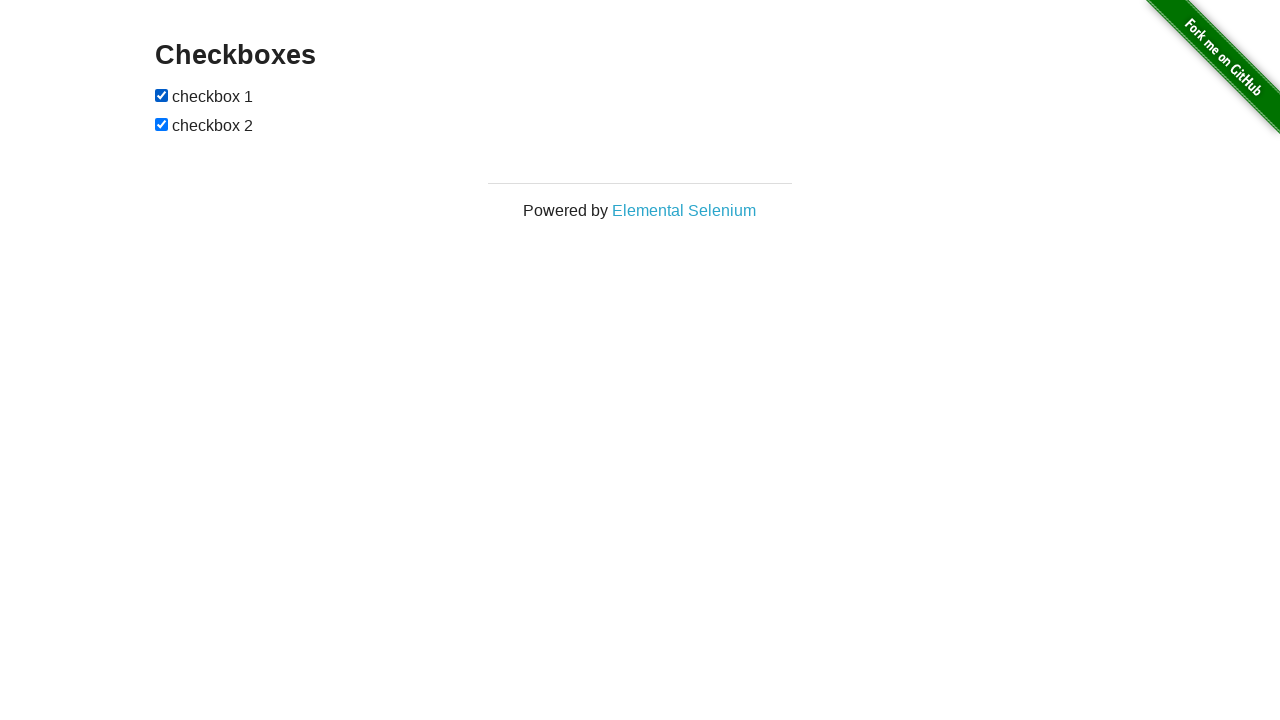

Verified first checkbox is checked
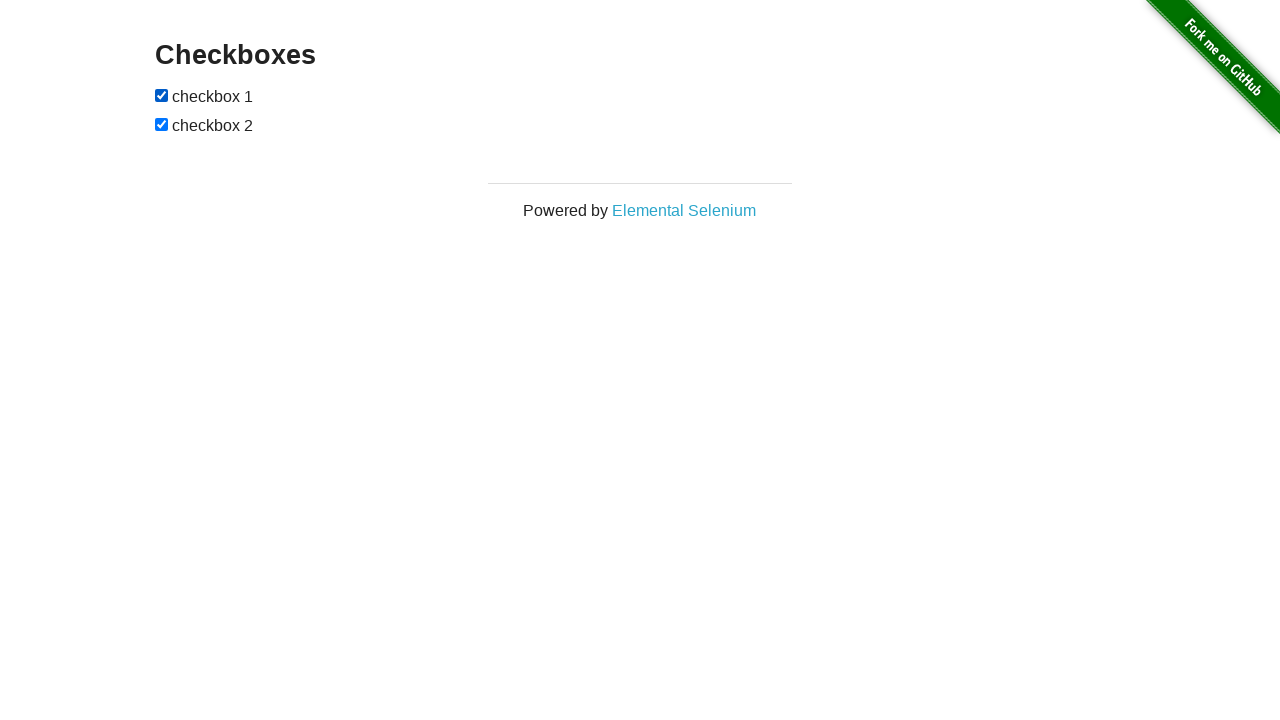

Second checkbox was already selected
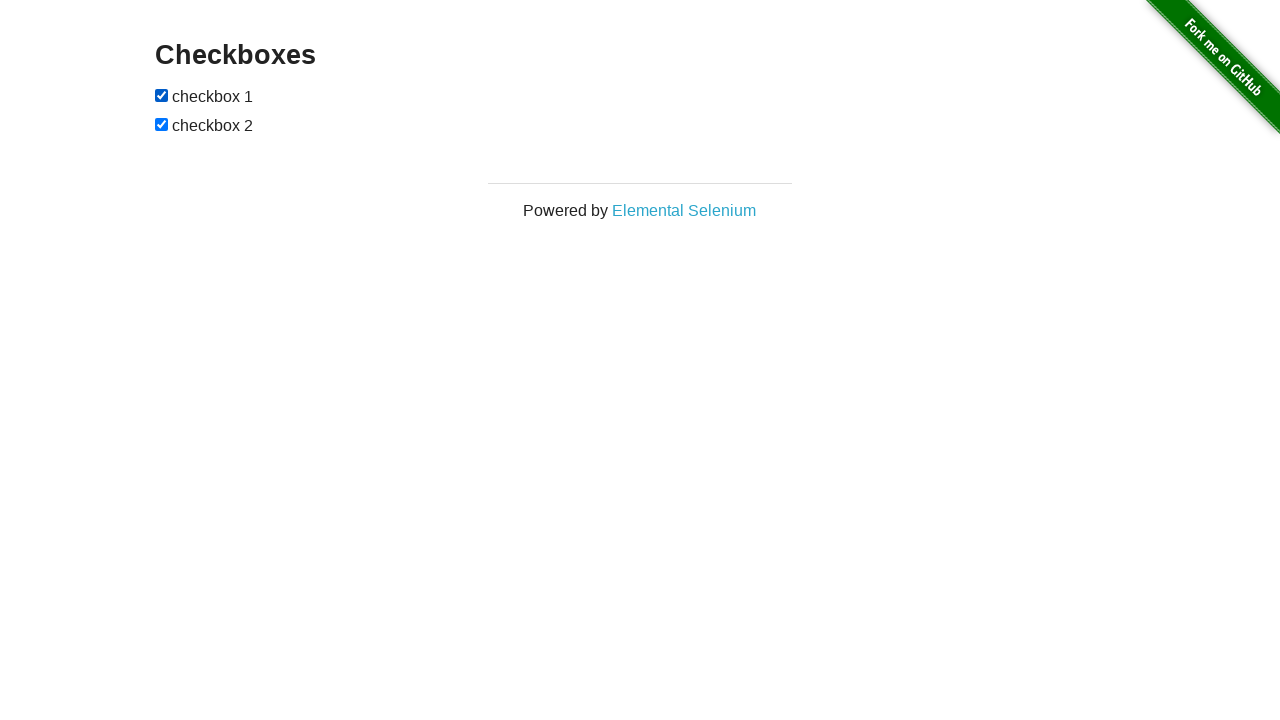

Verified second checkbox is checked
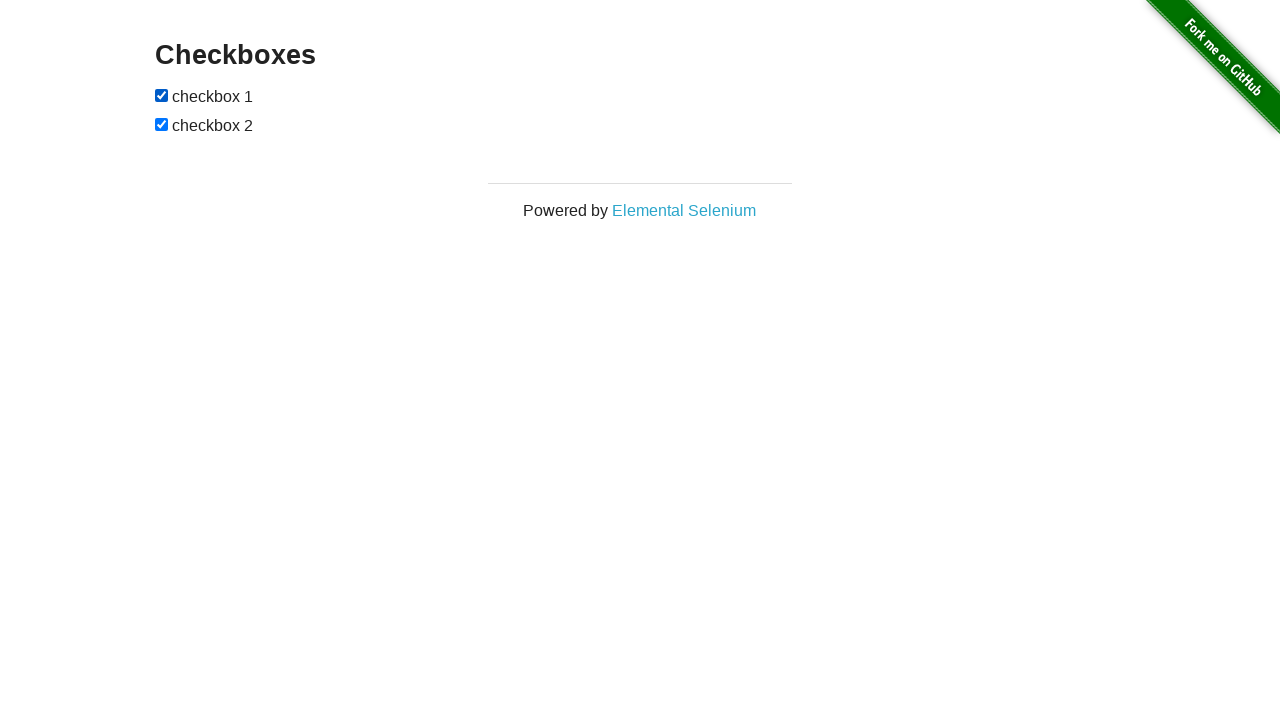

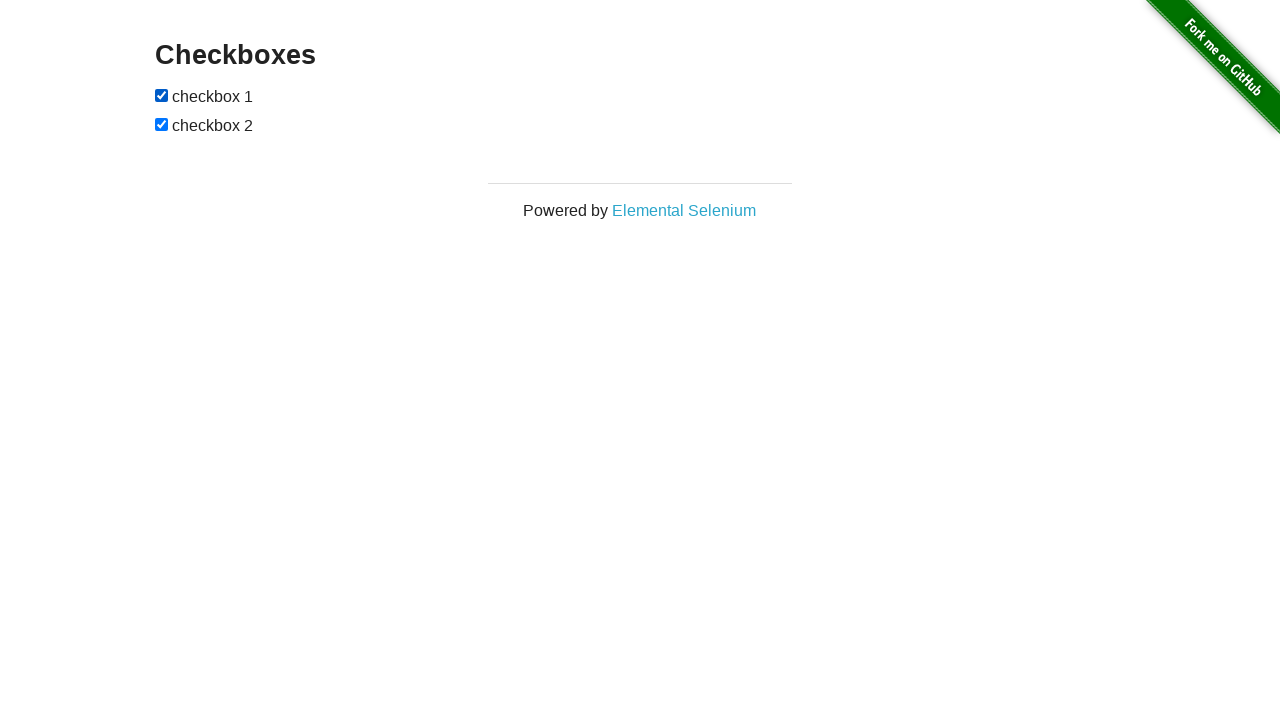